Tests the automation practice form by interacting with the date of birth input field and entering a date value

Starting URL: https://demoqa.com/automation-practice-form

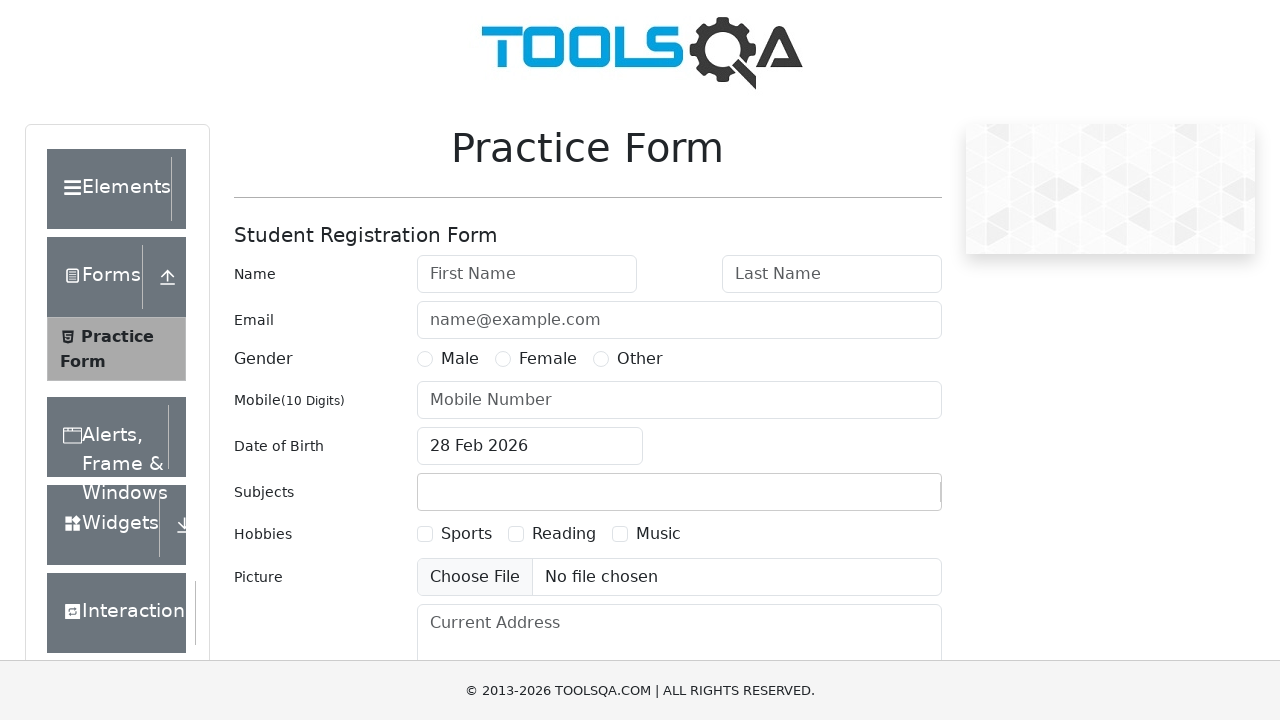

Clicked on date of birth input field to open date picker at (530, 446) on #dateOfBirthInput
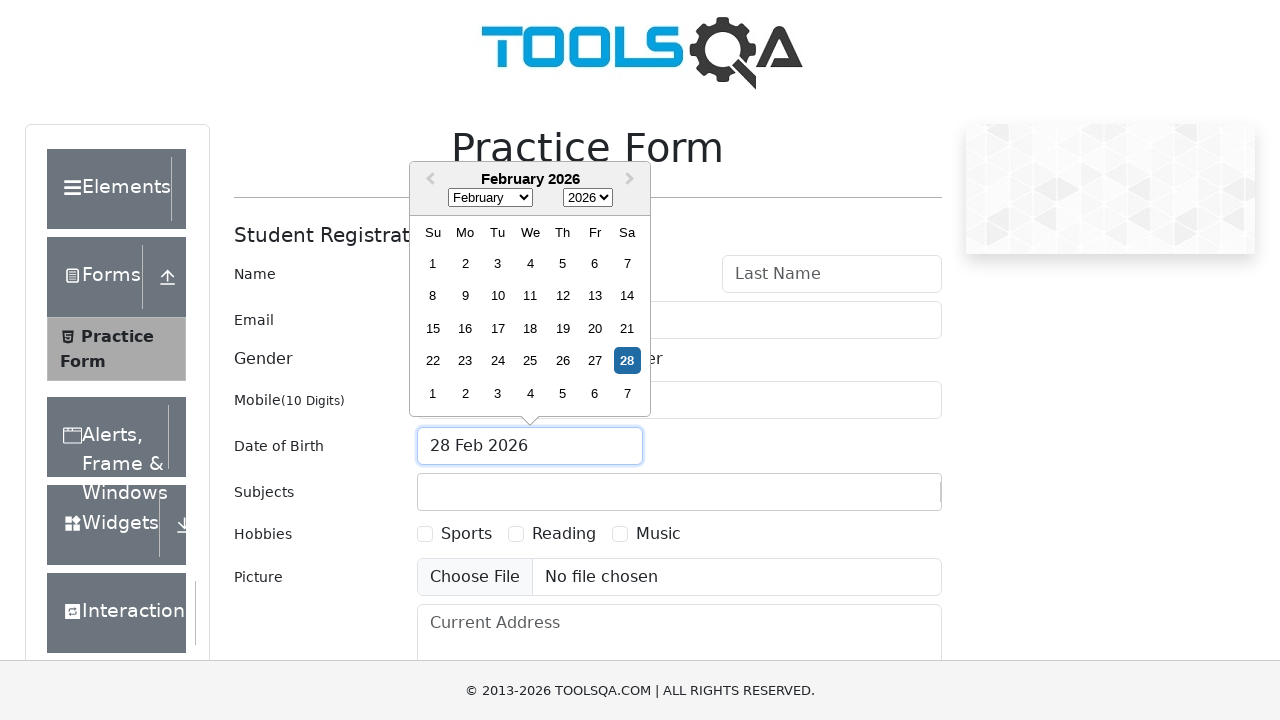

Waited for date picker to open
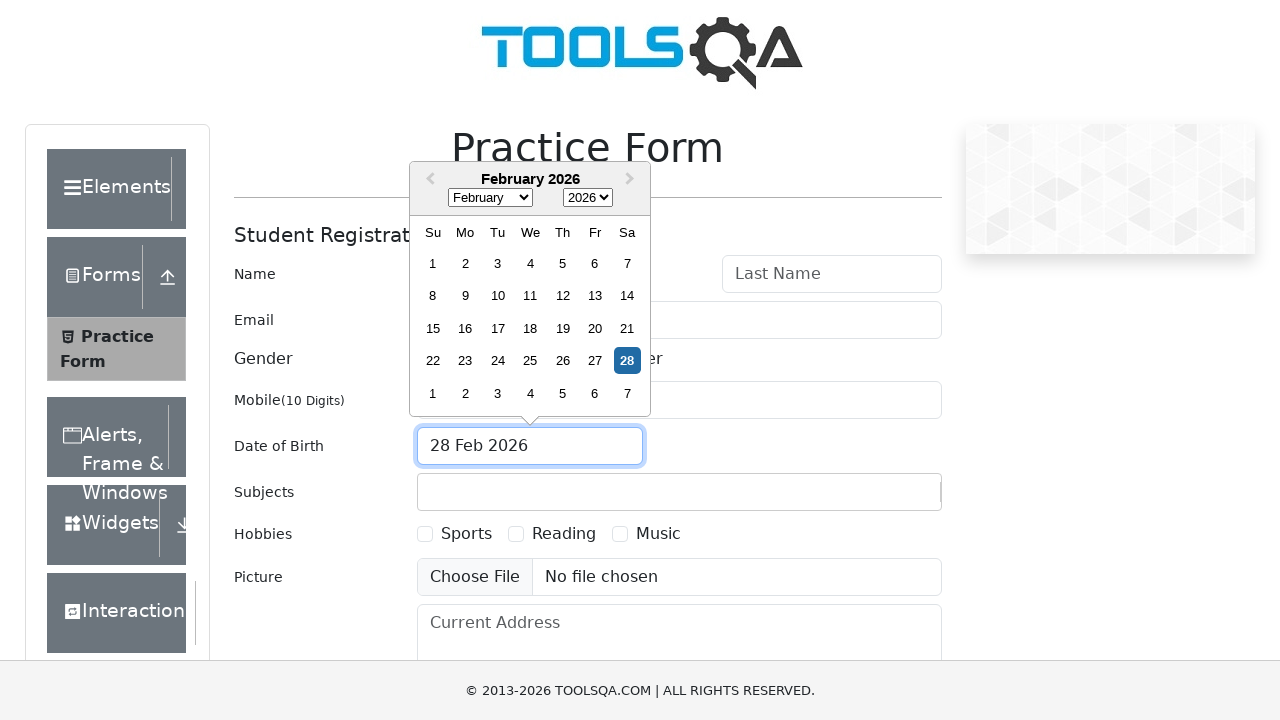

Entered date value '25 Feb 2023' in date of birth field on #dateOfBirthInput
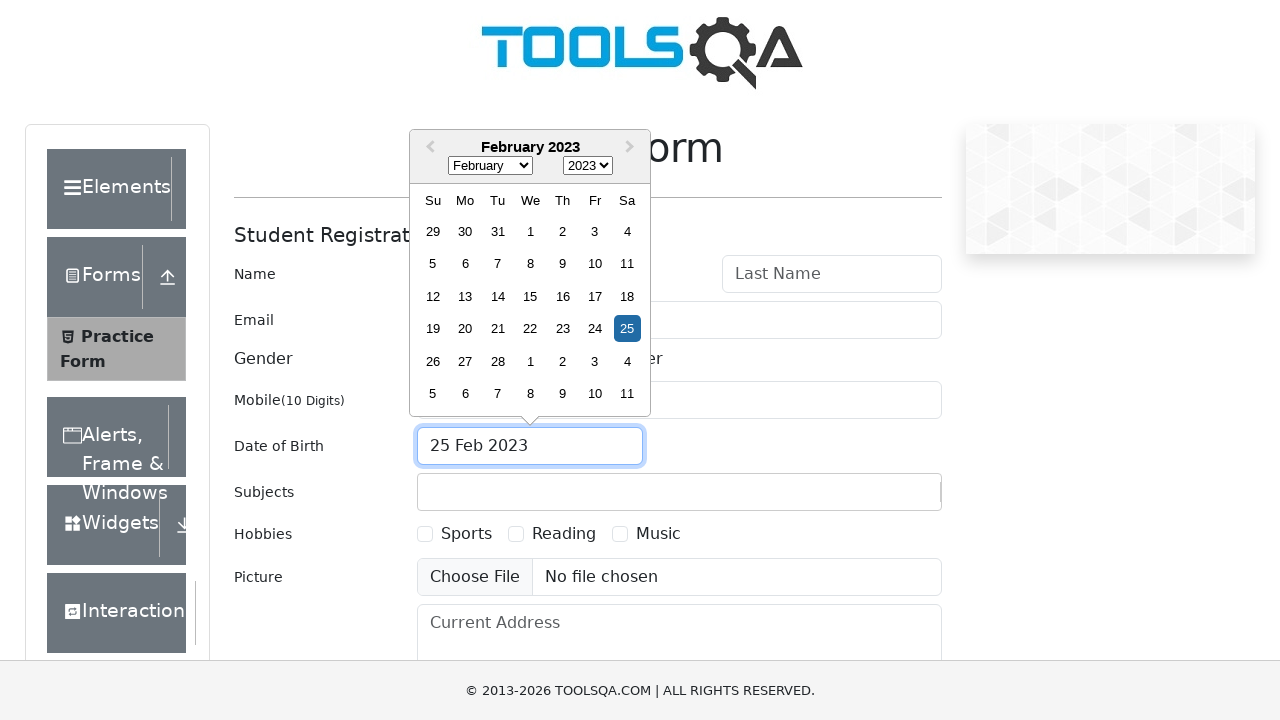

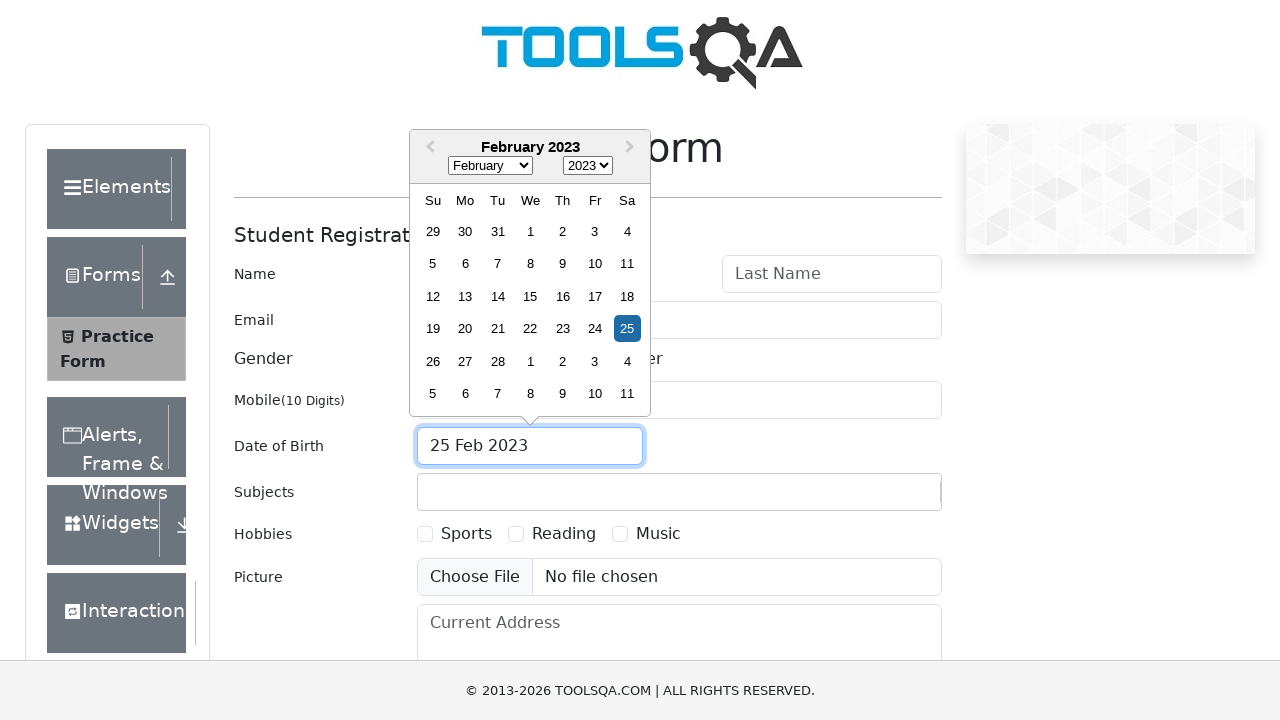